Tests date picker functionality by entering a date value and pressing Enter to confirm the selection

Starting URL: https://formy-project.herokuapp.com/datepicker

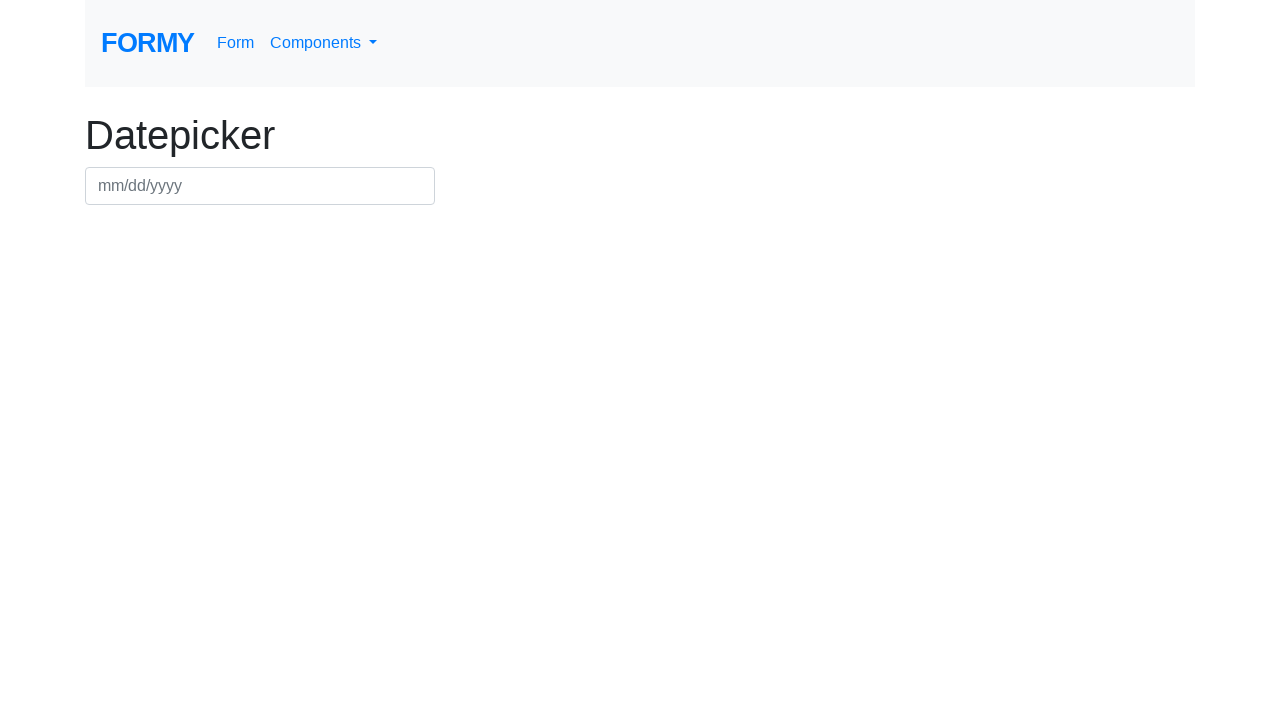

Filled date picker field with date 15/03/2024 on #datepicker
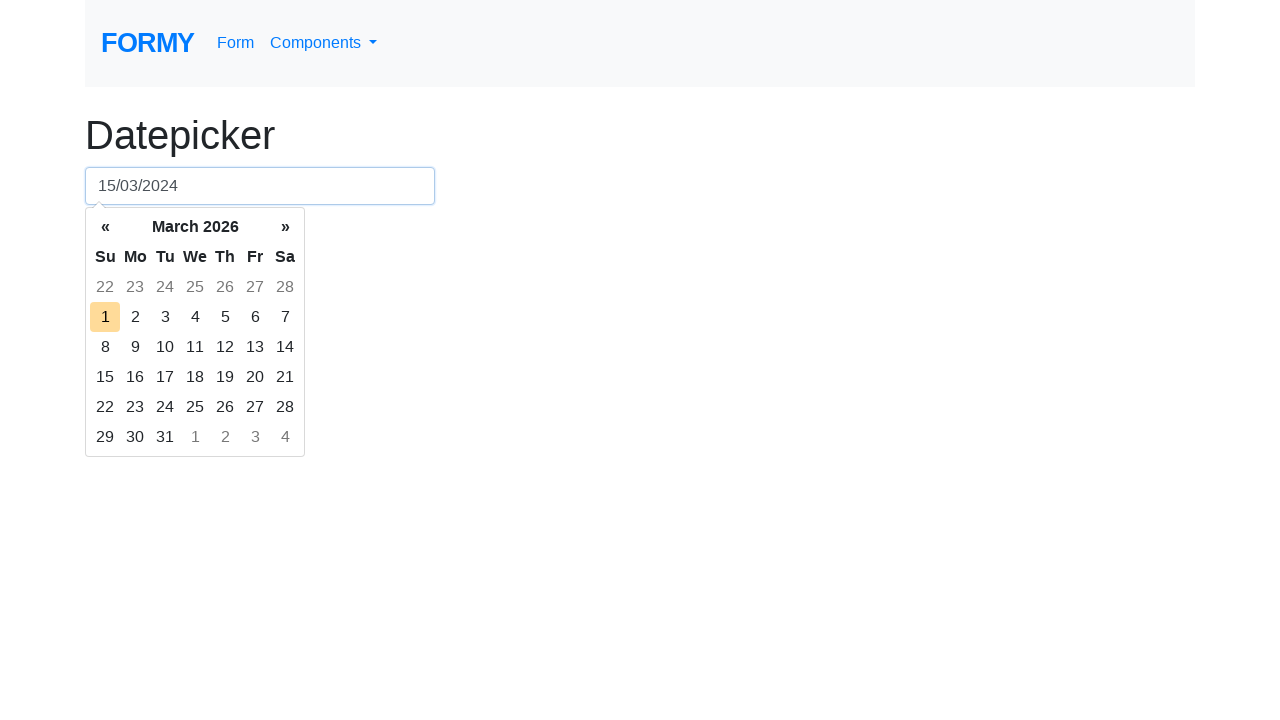

Pressed Enter to confirm date selection on #datepicker
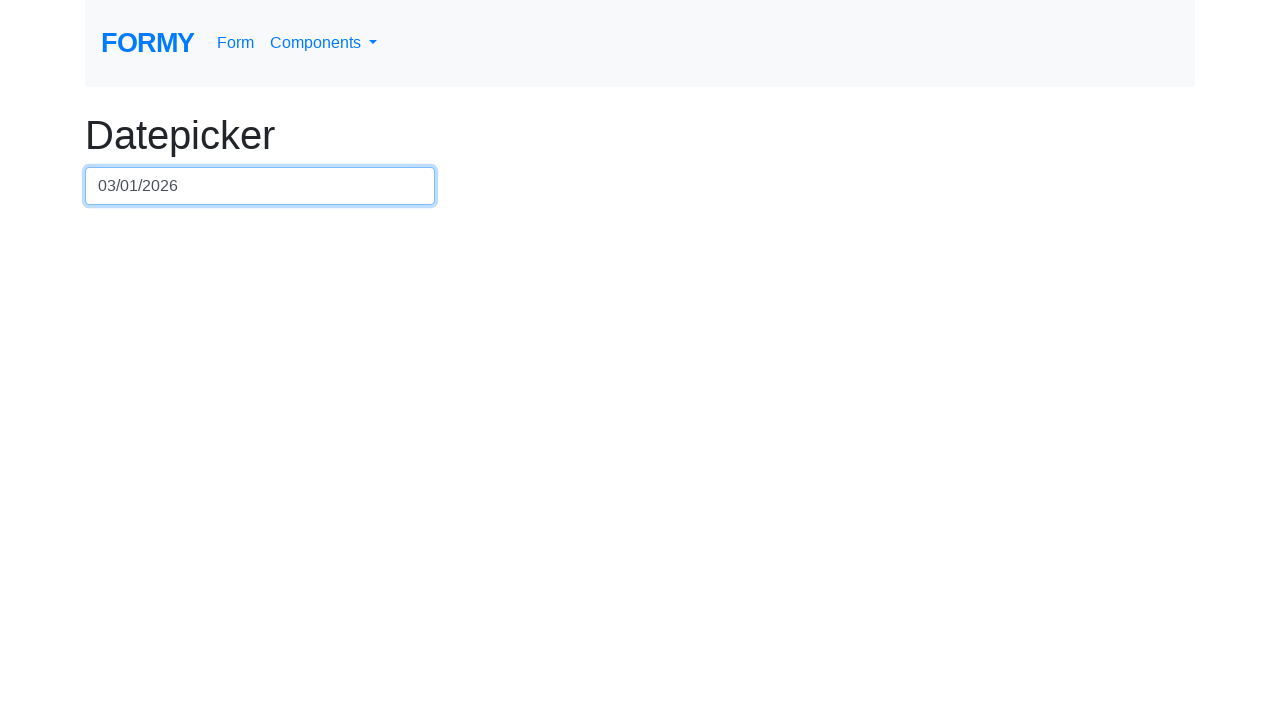

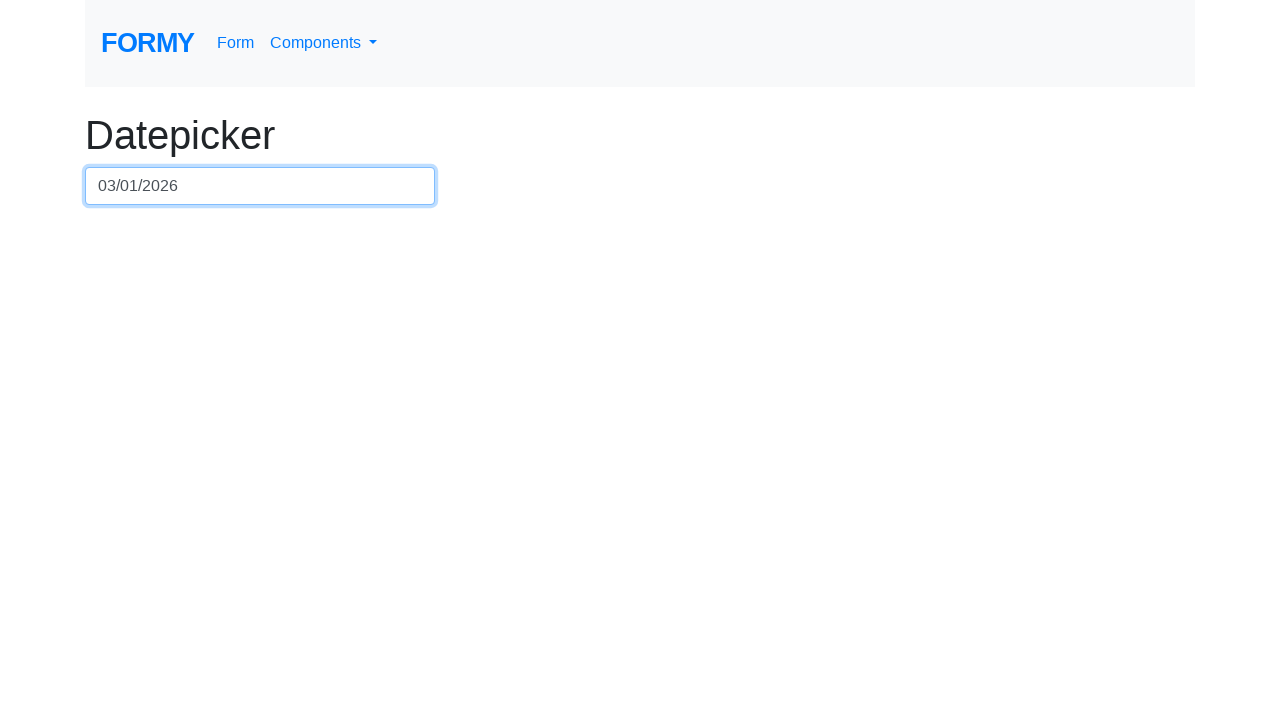